Tests the Contact Us form by navigating to the contact page, selecting options from dropdowns (help type, product interest, country, state), and filling in personal information fields including name, email, company, phone, and comments.

Starting URL: https://www.telerik.com/

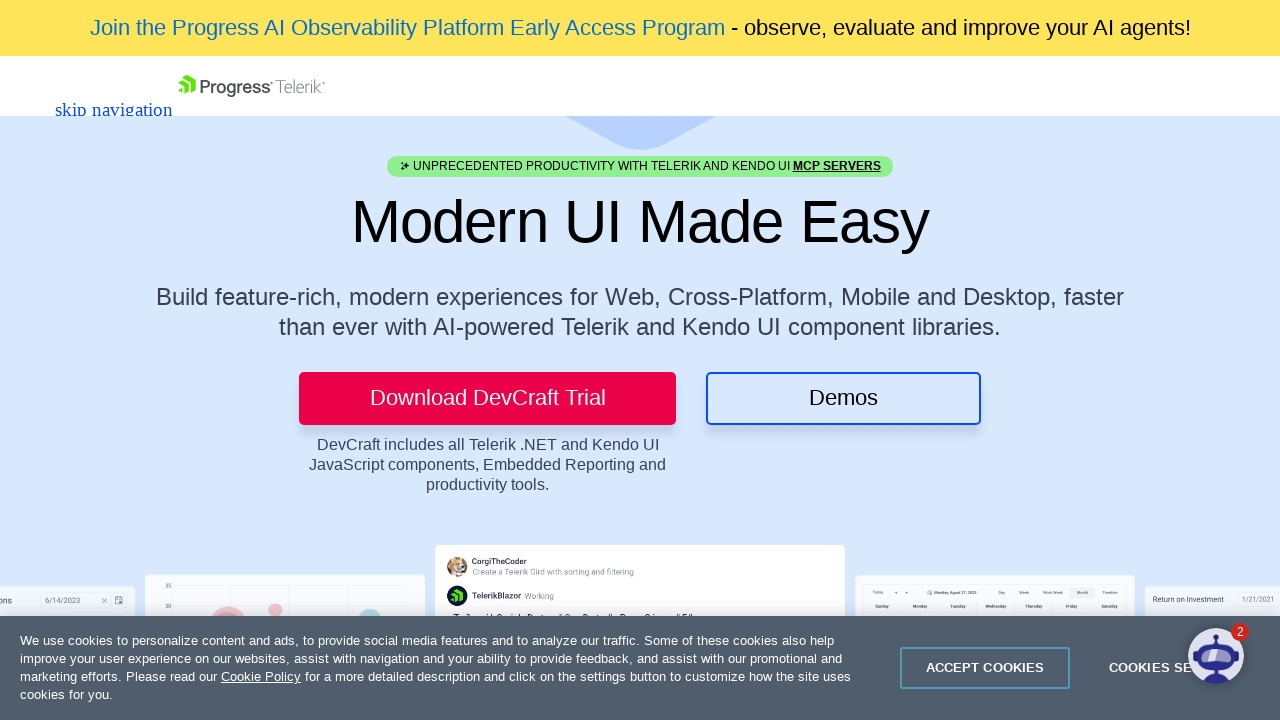

Clicked on Contact Us link at (83, 85) on a[title='Contact Us']
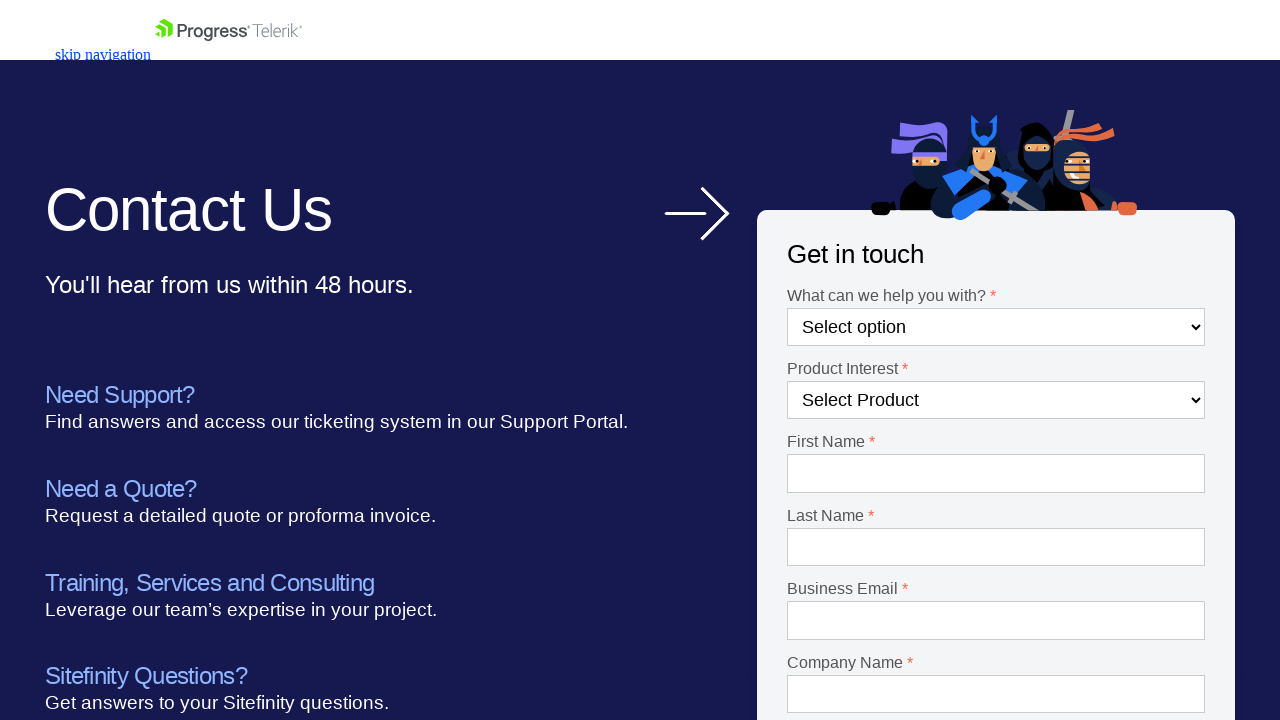

Contact form loaded successfully
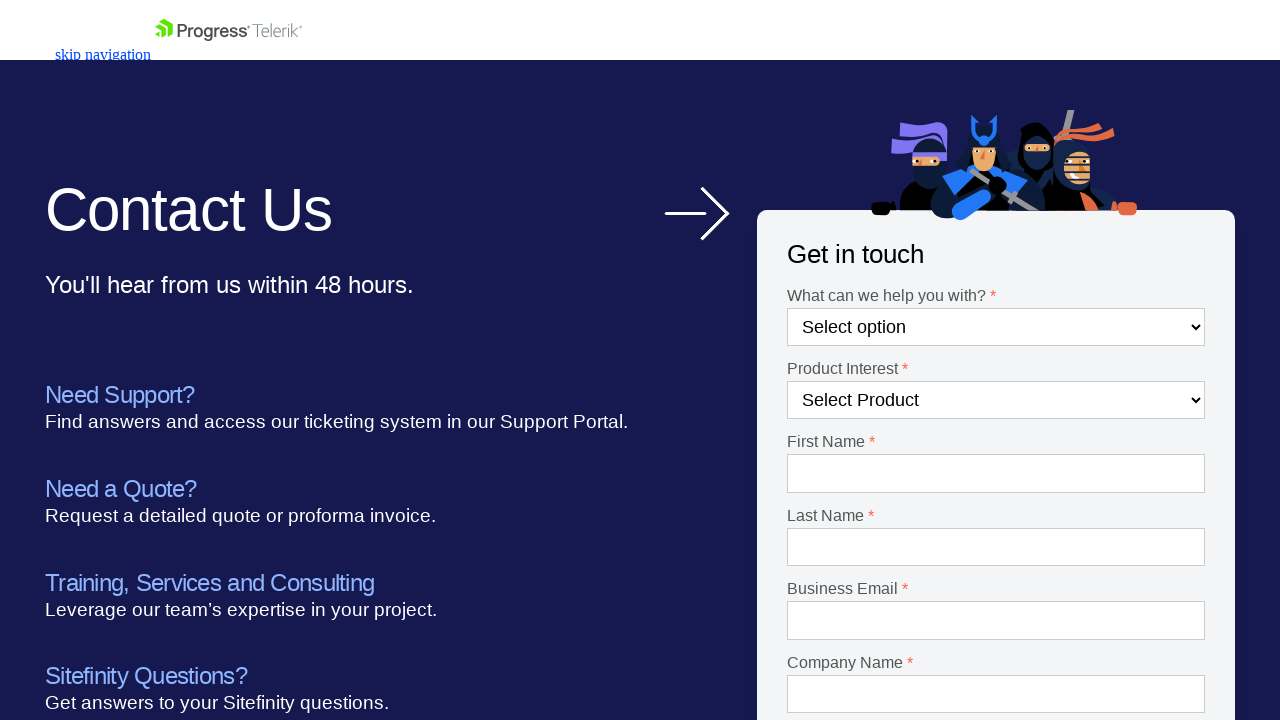

Selected 'Product questions' from help type dropdown on #Dropdown-1
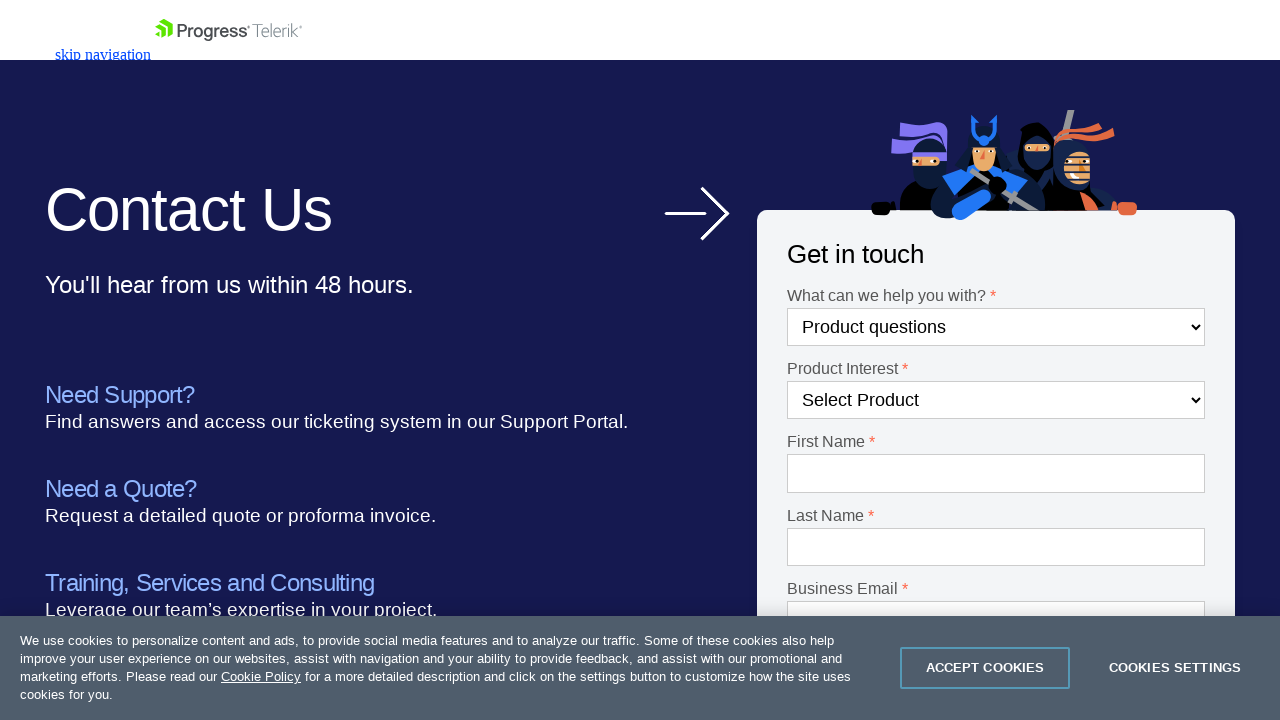

Selected 'Test Studio' from product interest dropdown on #Dropdown-2
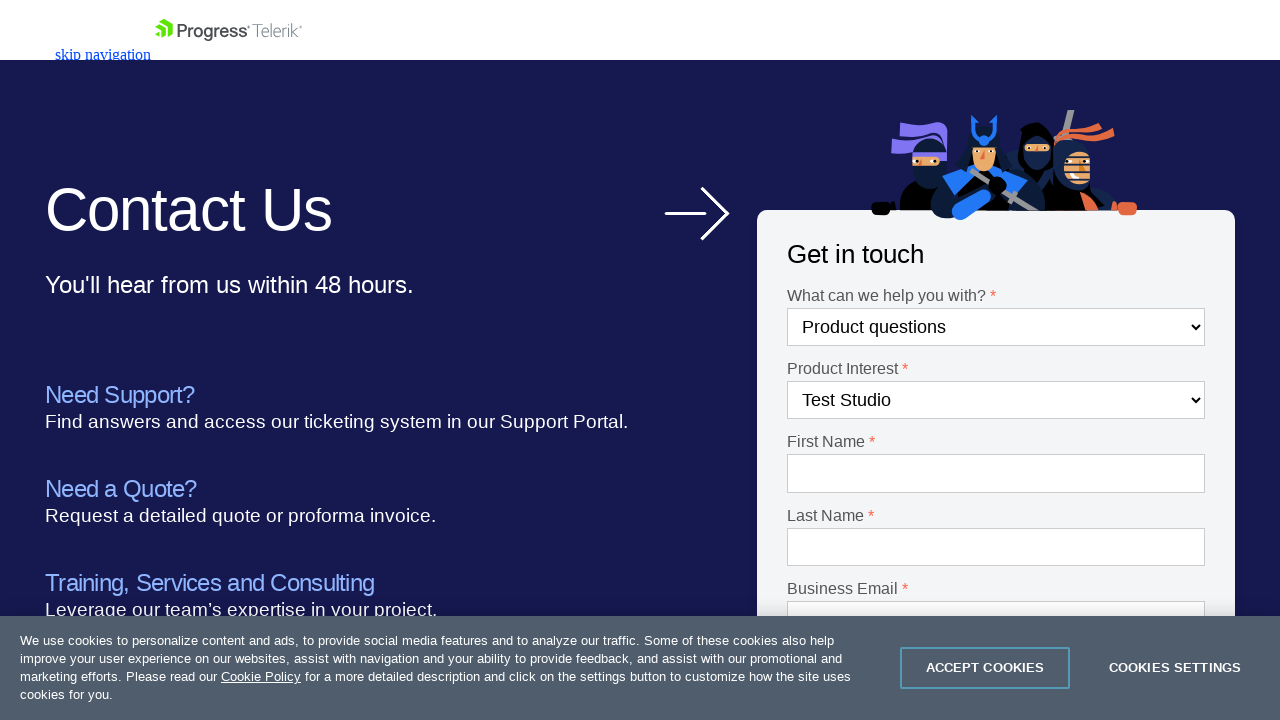

Filled in first name as 'Drew' on #Textbox-1
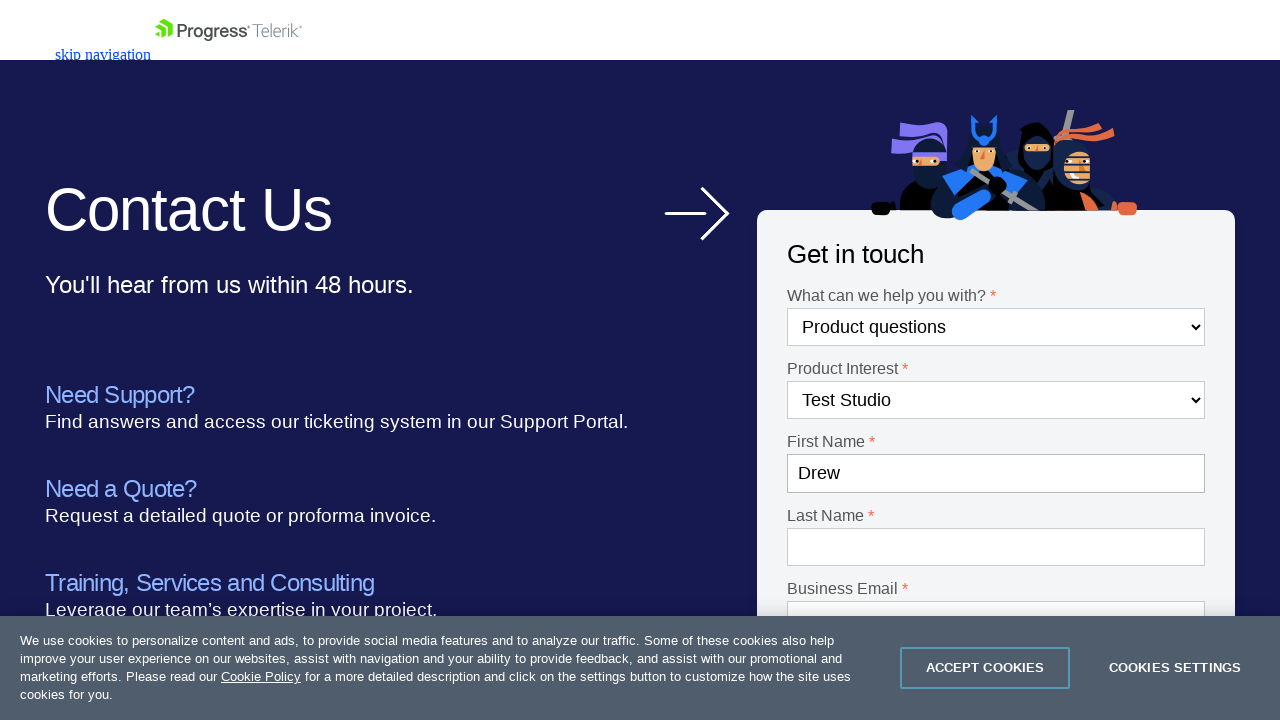

Filled in last name as 'Sorensen' on #Textbox-2
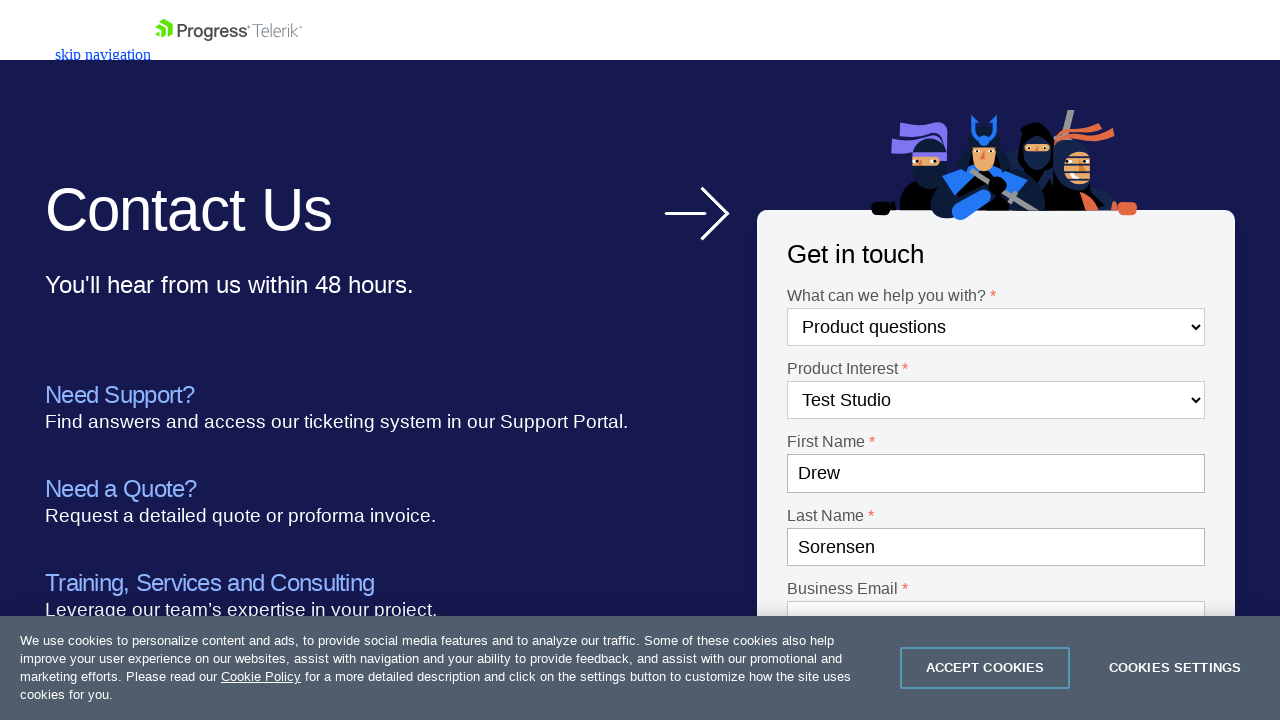

Filled in email as 'automation@test.com' on #Email-1
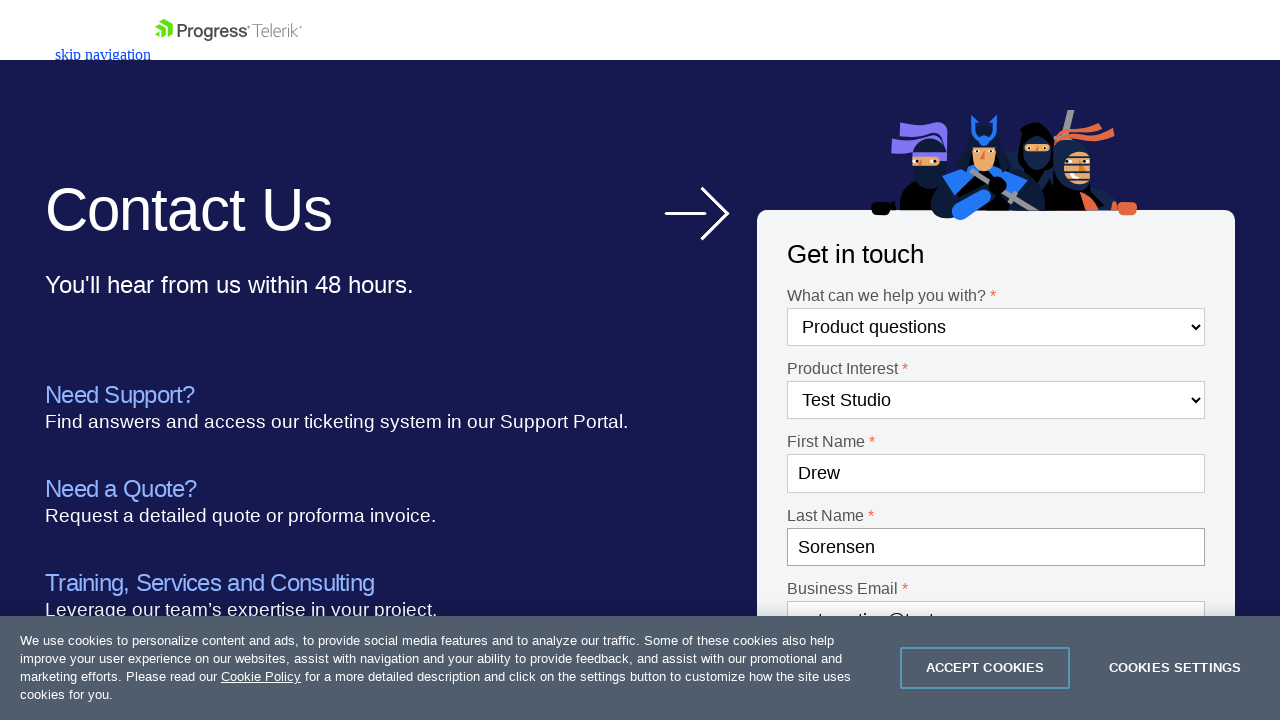

Filled in company as 'Automation' on #Textbox-3
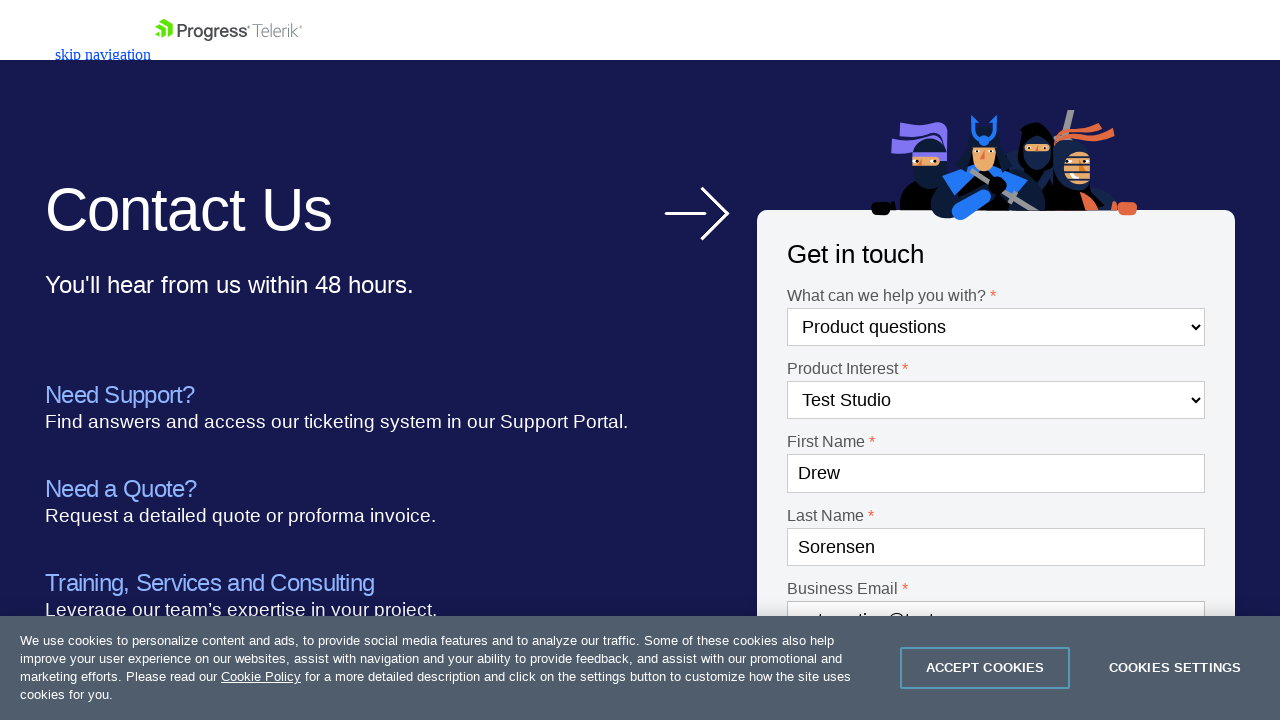

Selected 'United States' from country dropdown on #Country-1
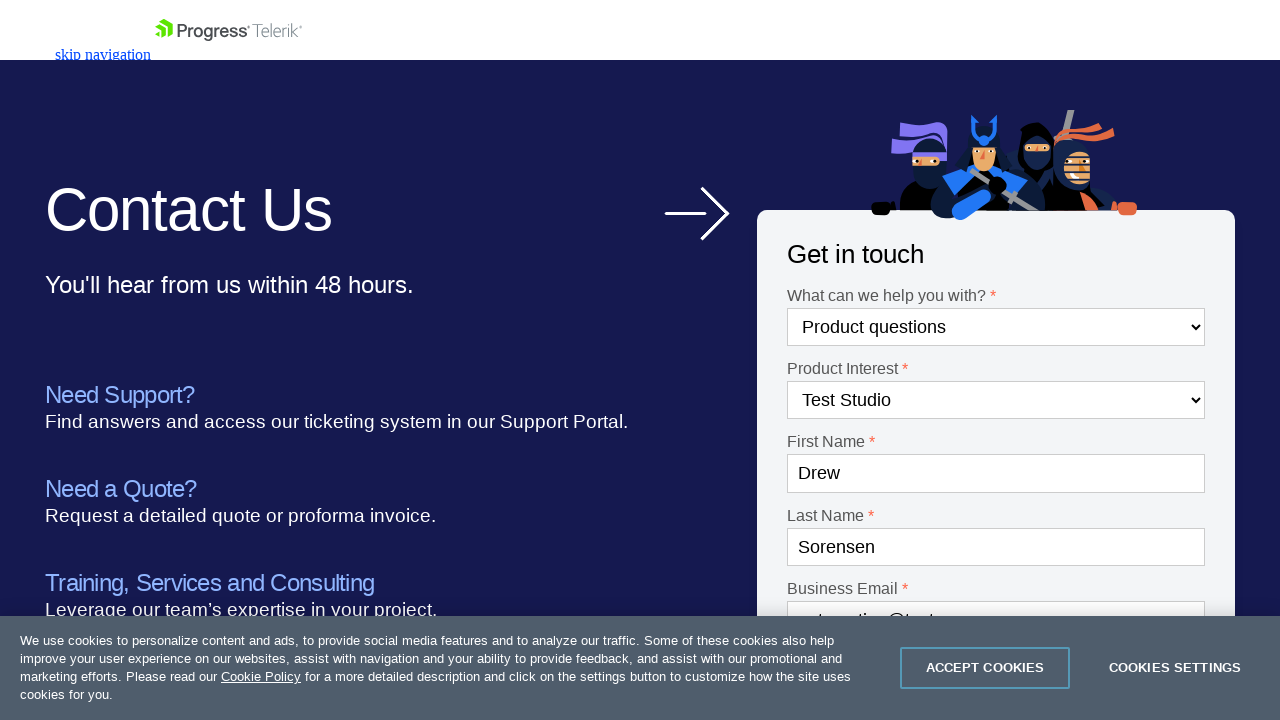

Selected 'PA' from state dropdown on #State-1
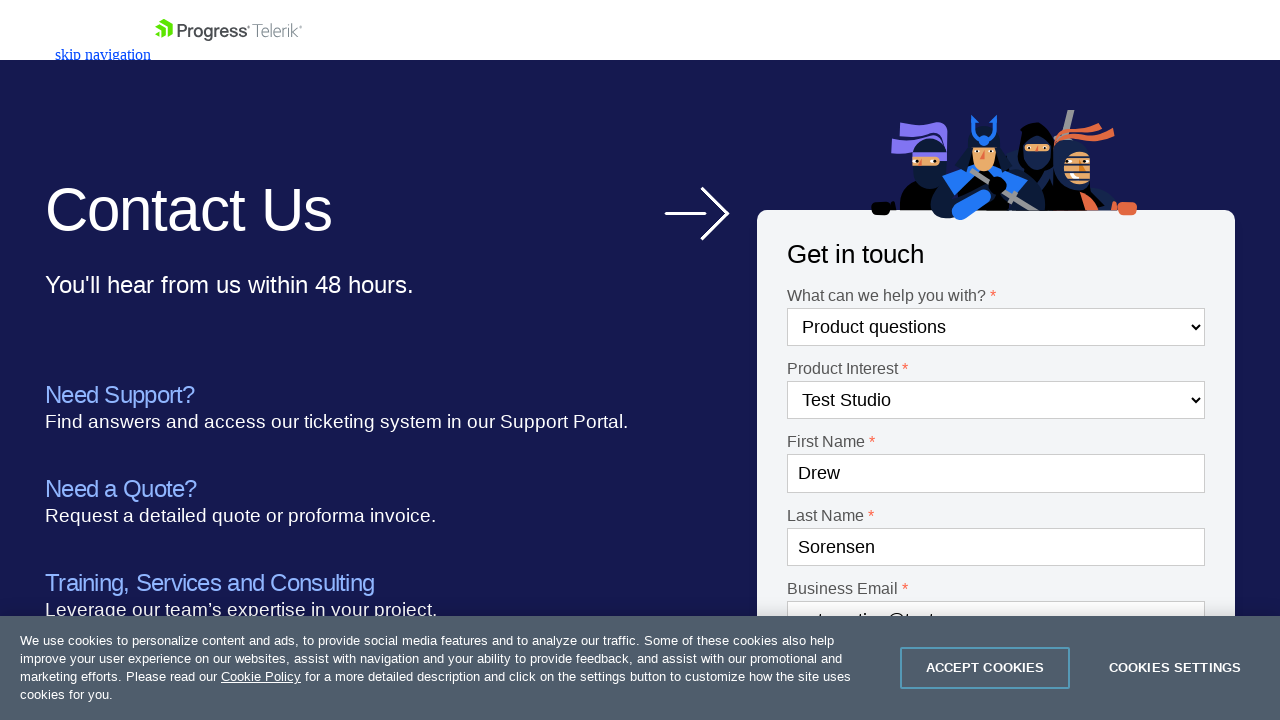

Filled in phone number as '215-444-5555' on #Textbox-4
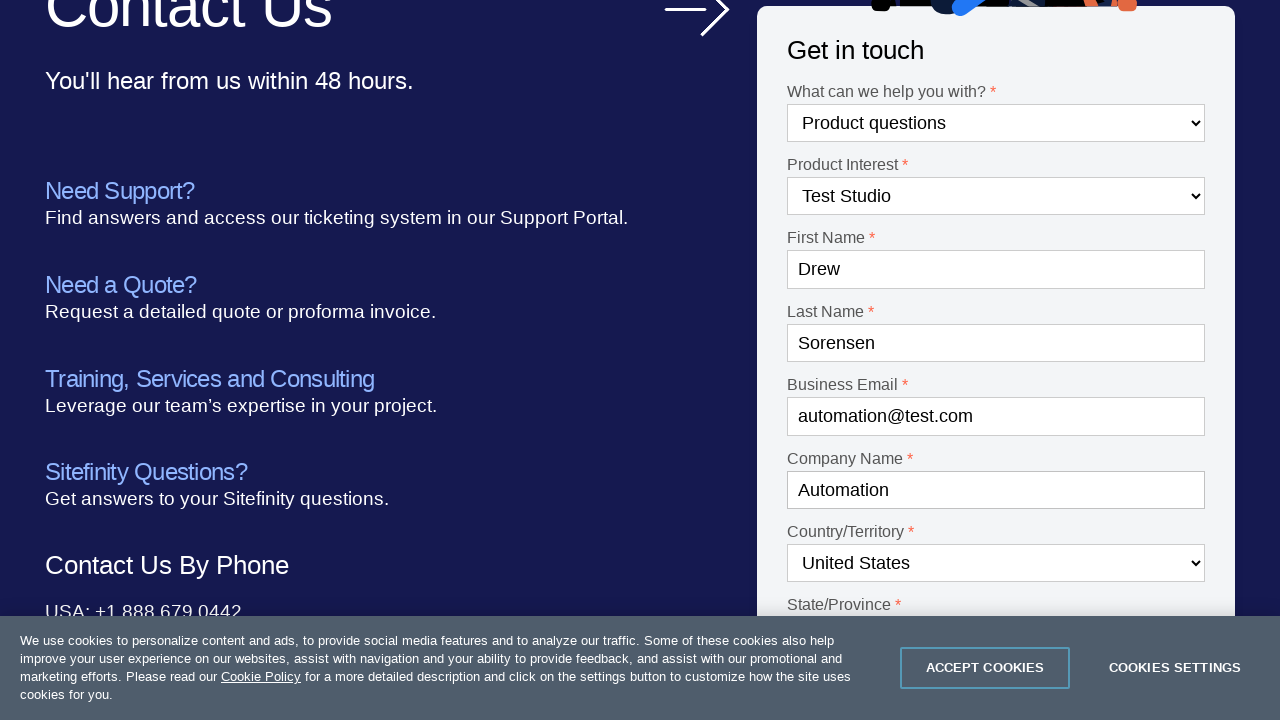

Filled in comment as 'This is a Selenium Test' on #Textarea-1
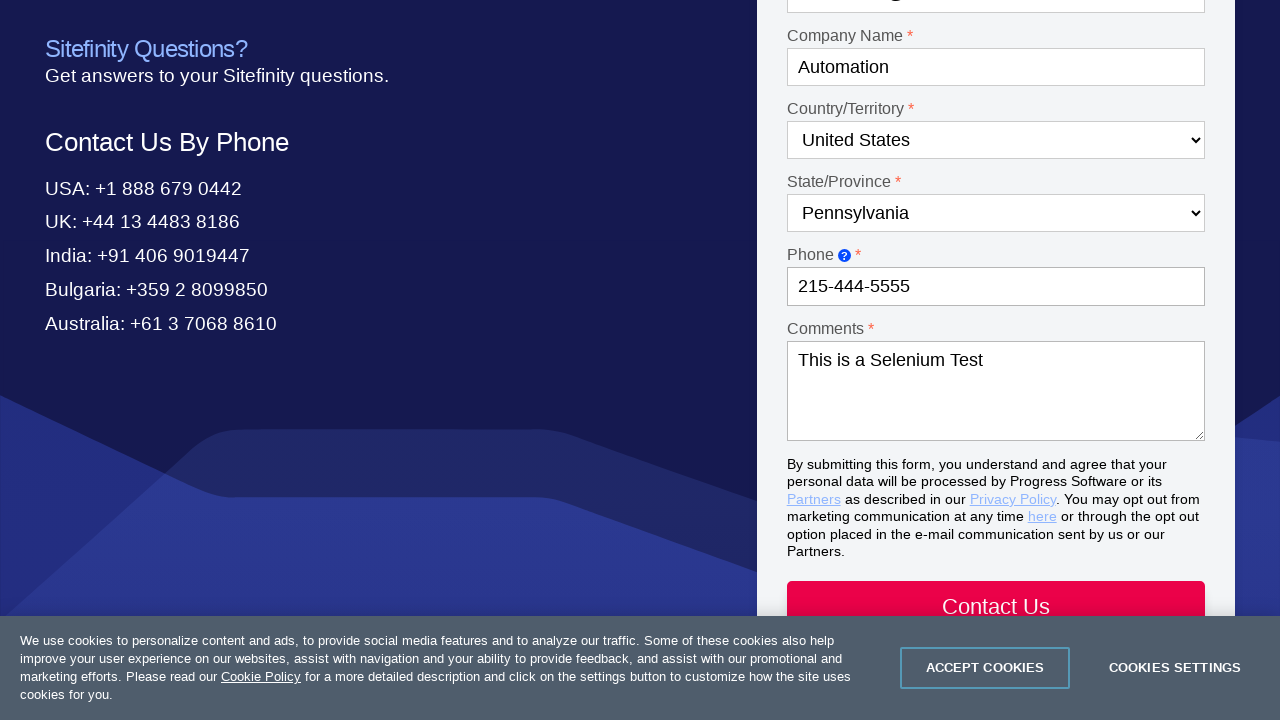

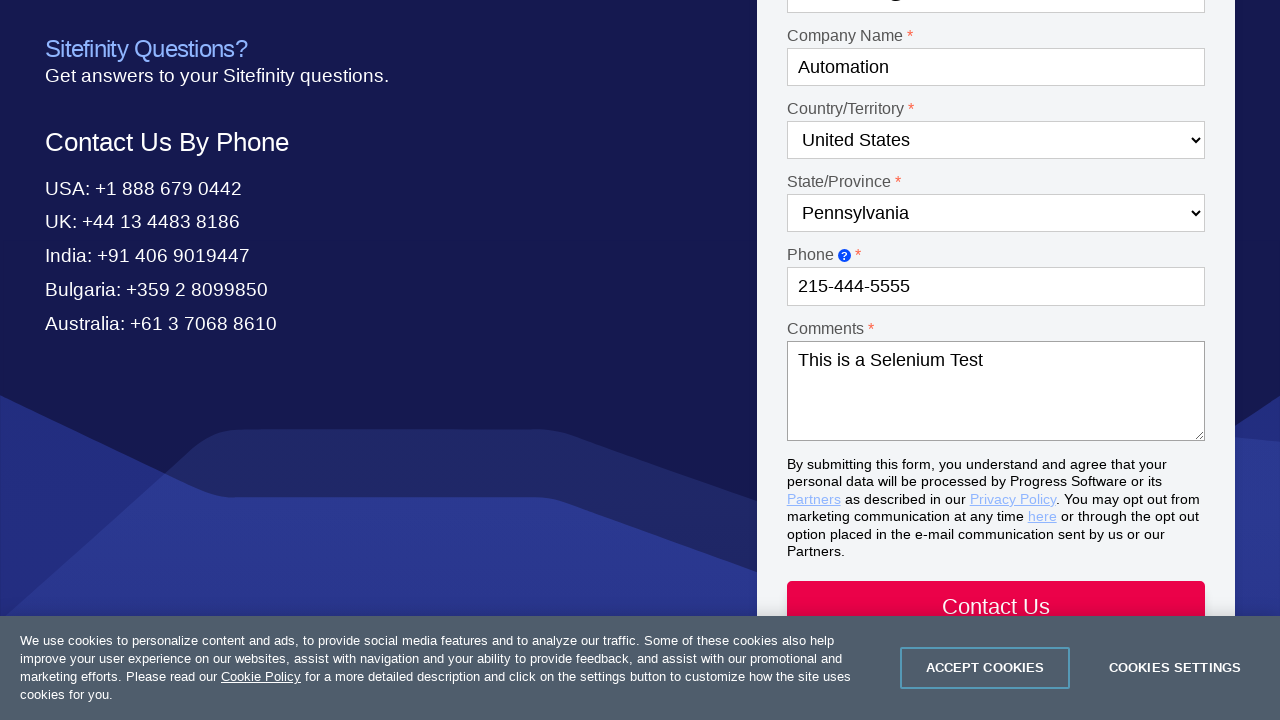